Clicks the "Terms" link on Gmail's login page

Starting URL: http://gmail.com

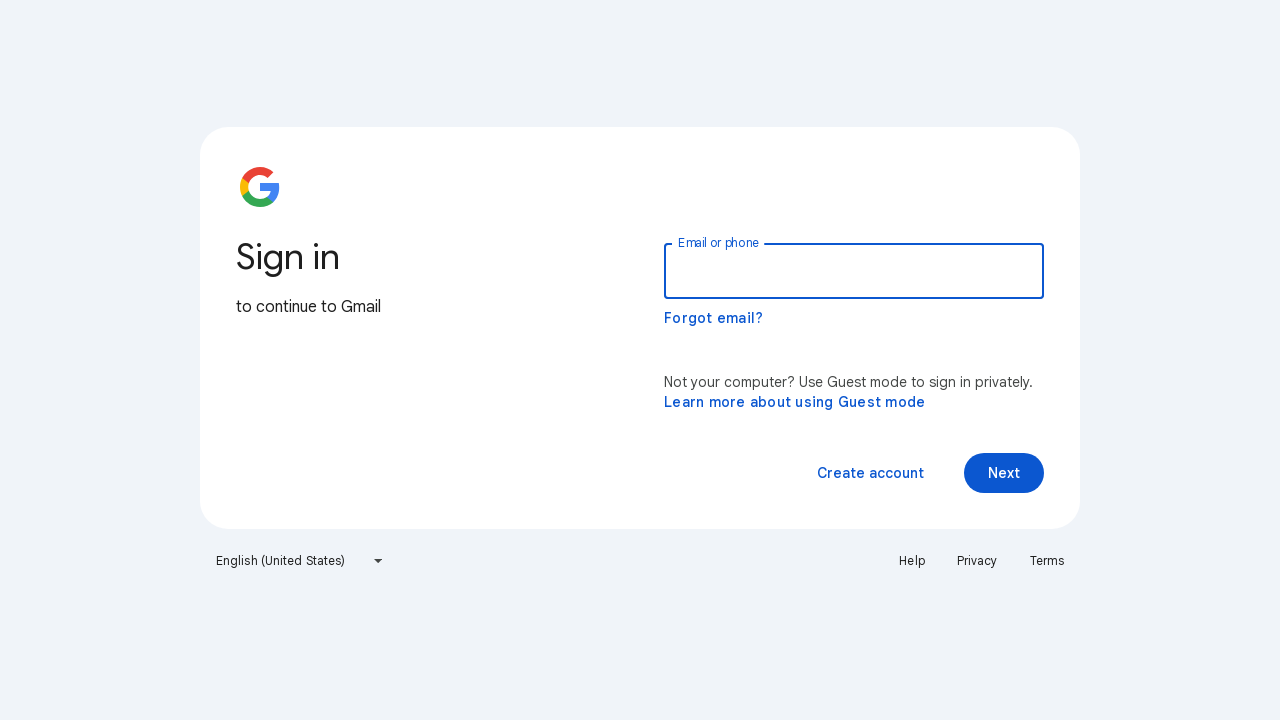

Located all links on Gmail login page
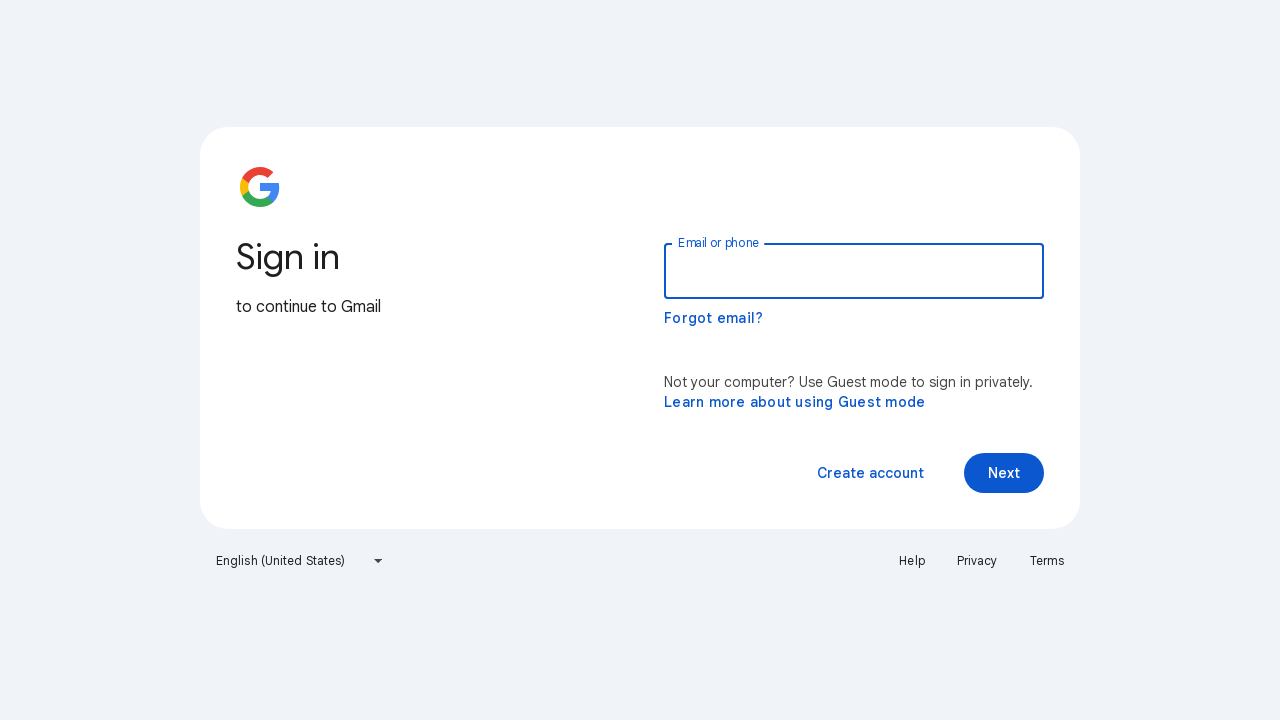

Clicked the 'Terms' link on Gmail login page at (1047, 561) on a >> nth=3
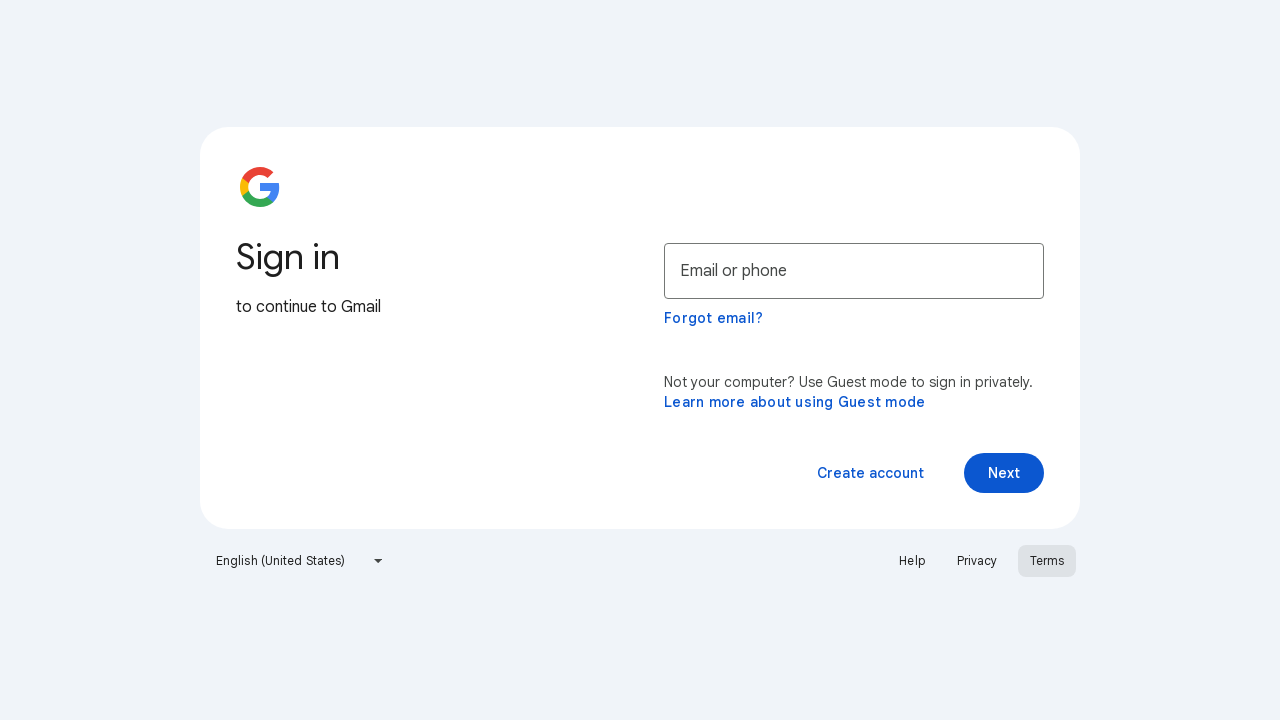

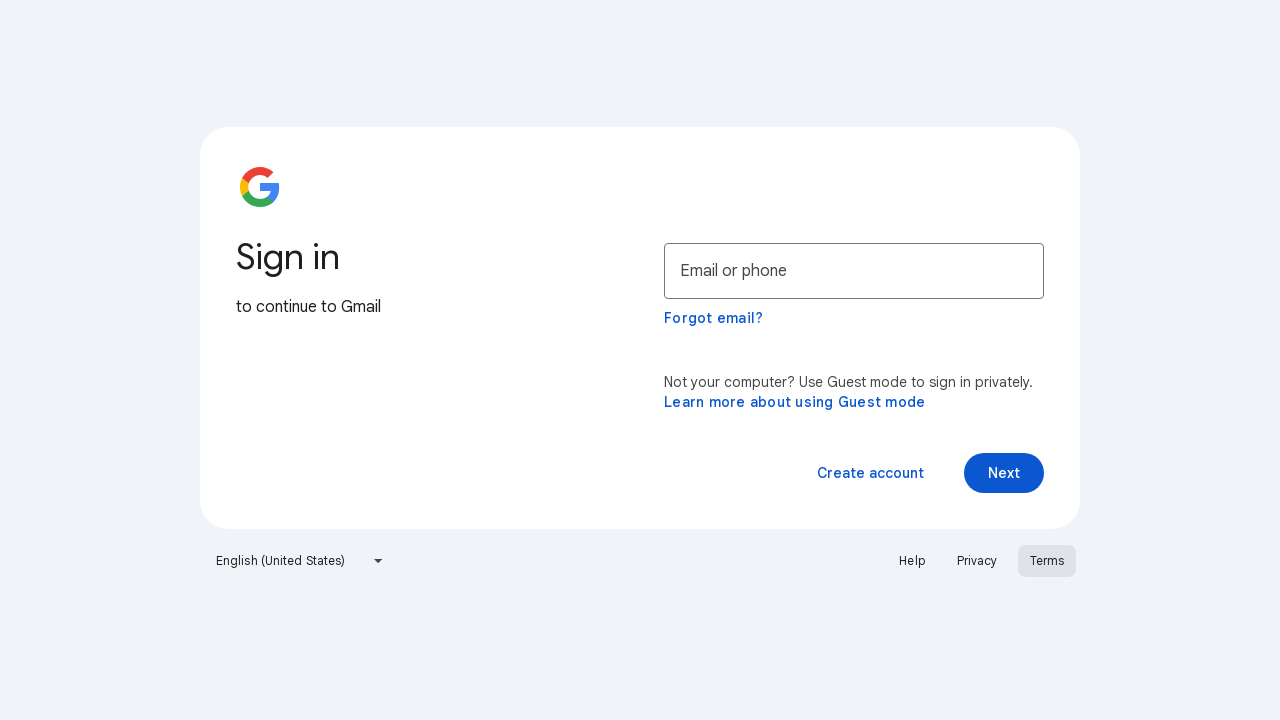